Tests Zappos homepage search functionality by entering "Green Shoes" in the search field and submitting the search form

Starting URL: https://www.zappos.com

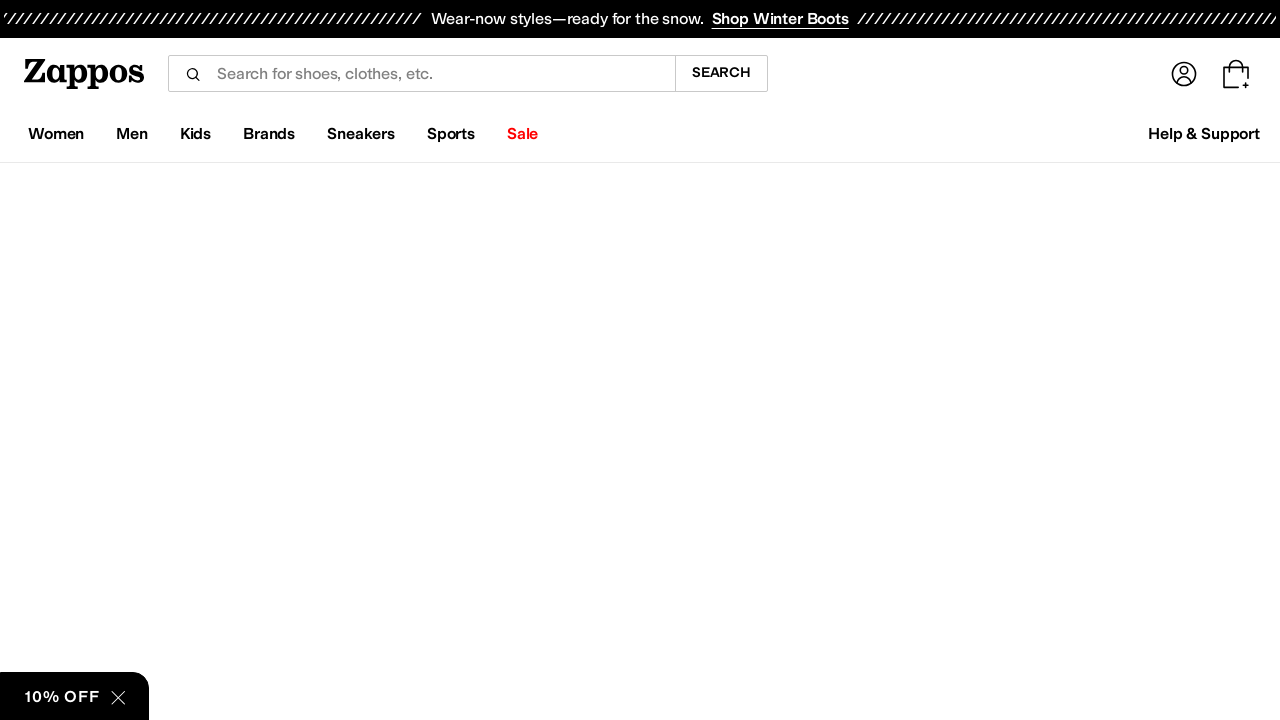

Filled search field with 'Green Shoes' on input[name='term']
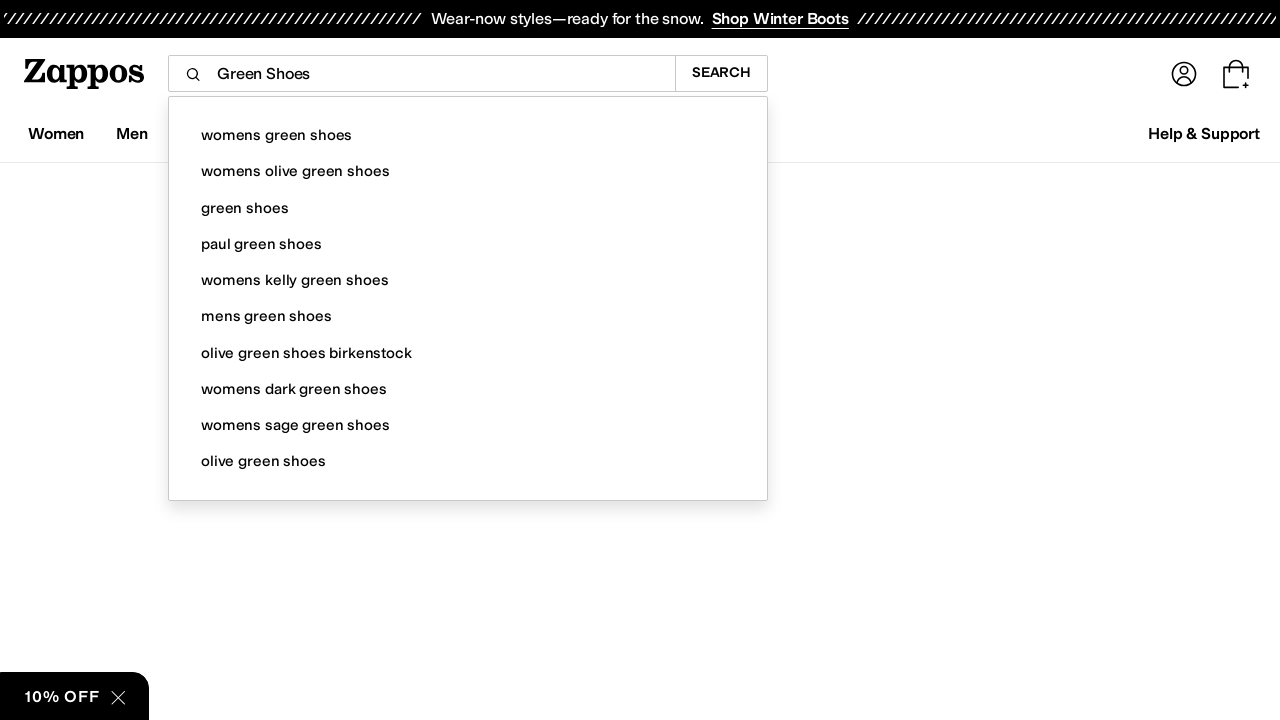

Submitted search form by pressing Enter on input[name='term']
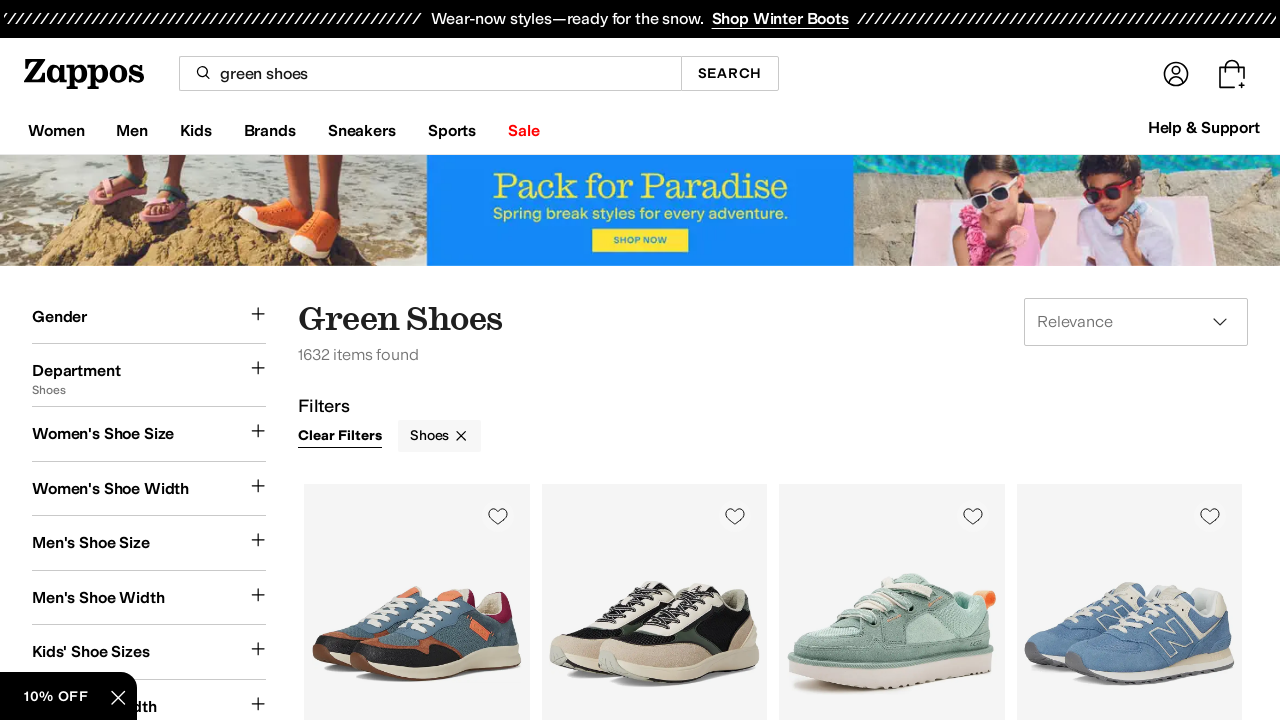

Search results page loaded (networkidle)
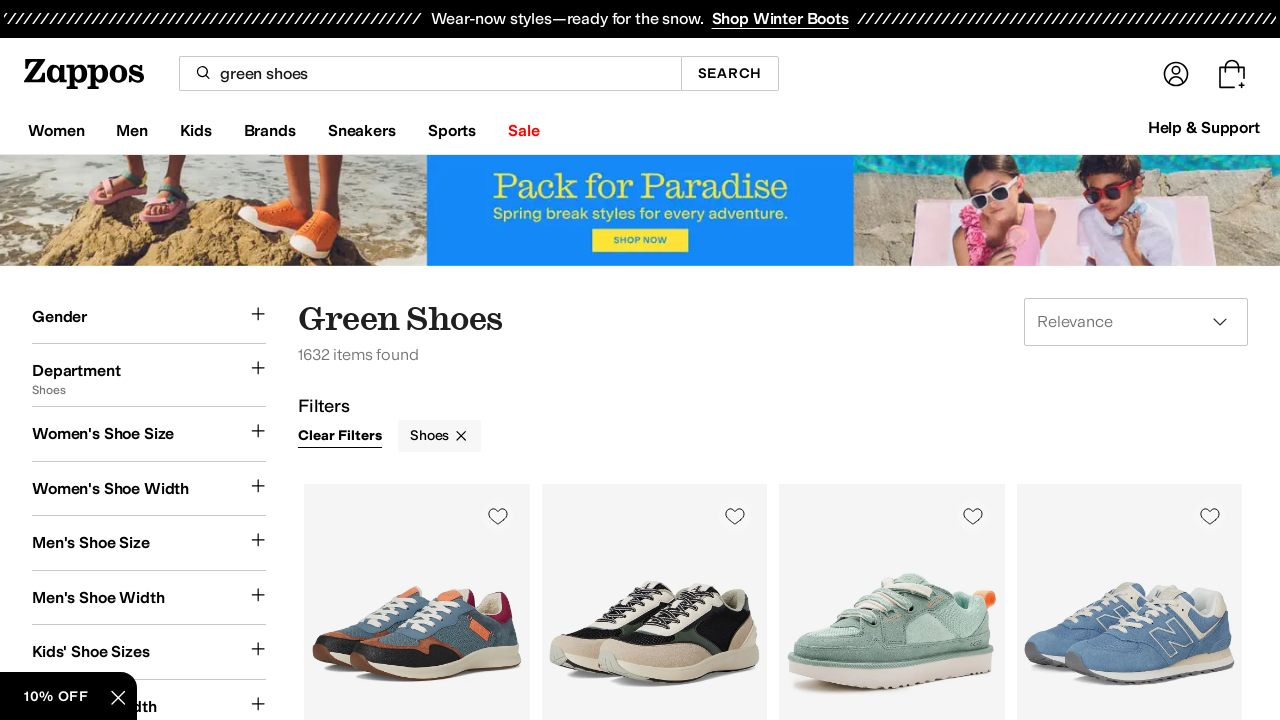

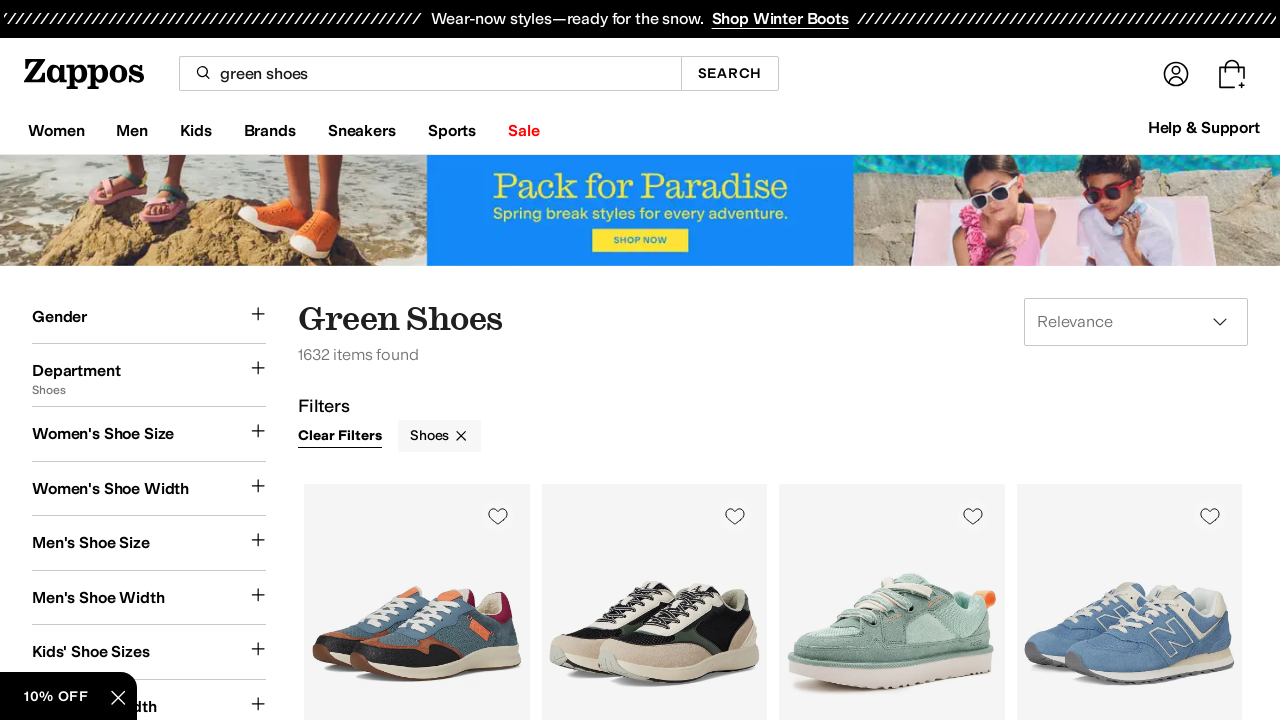